Tests keyboard key press functionality by sending the SPACE key to an input element and verifying the displayed result, then sending the LEFT arrow key and verifying that result as well.

Starting URL: http://the-internet.herokuapp.com/key_presses

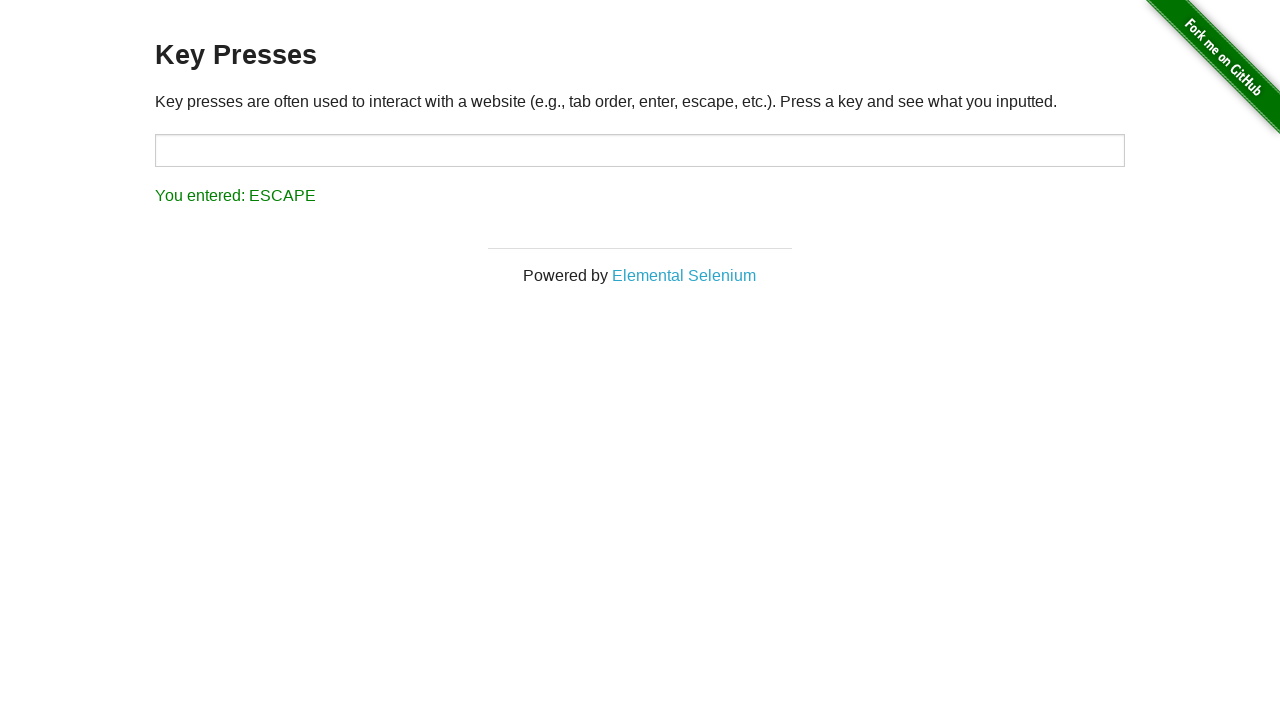

Sent SPACE key to target input element on #target
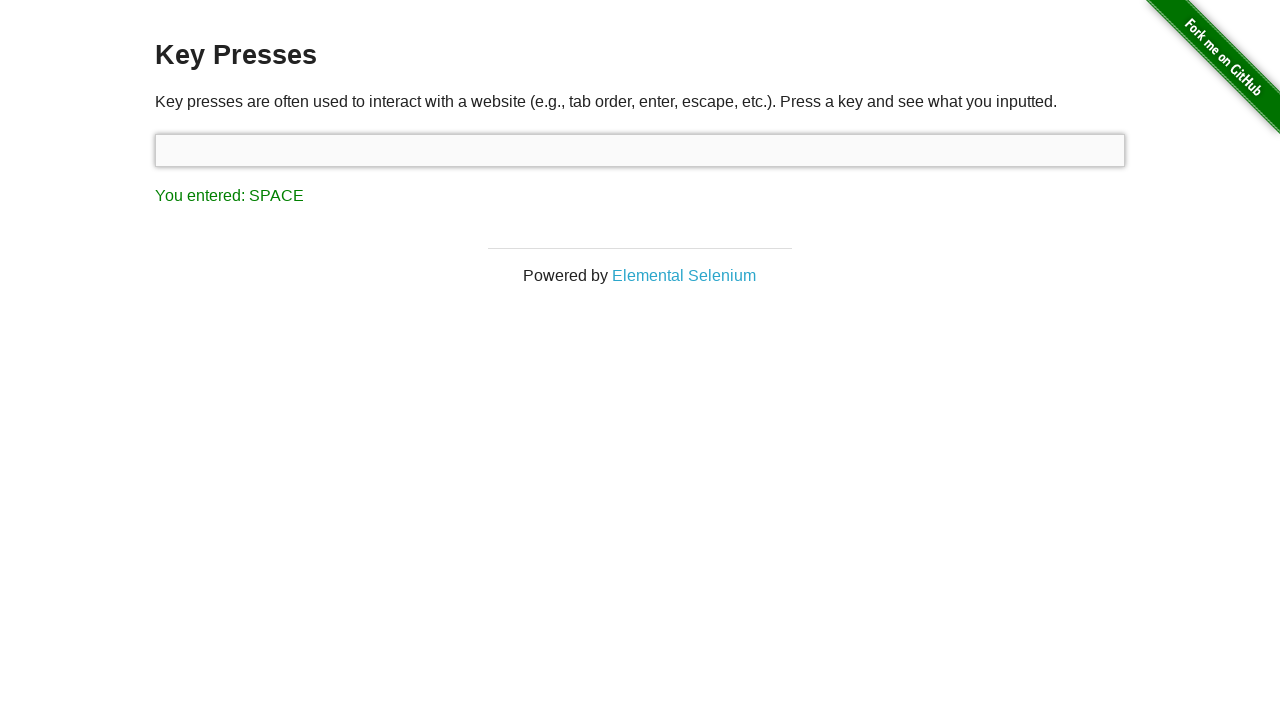

Result element loaded after SPACE key press
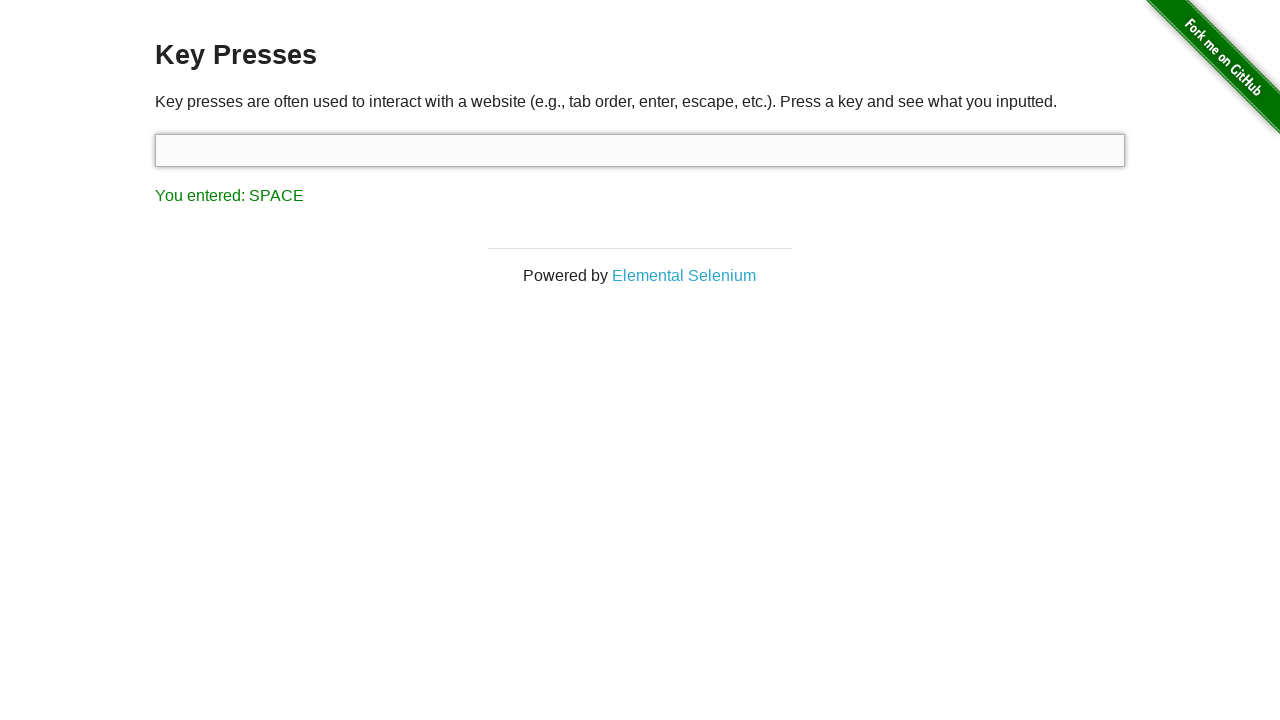

Verified SPACE key result displayed correctly
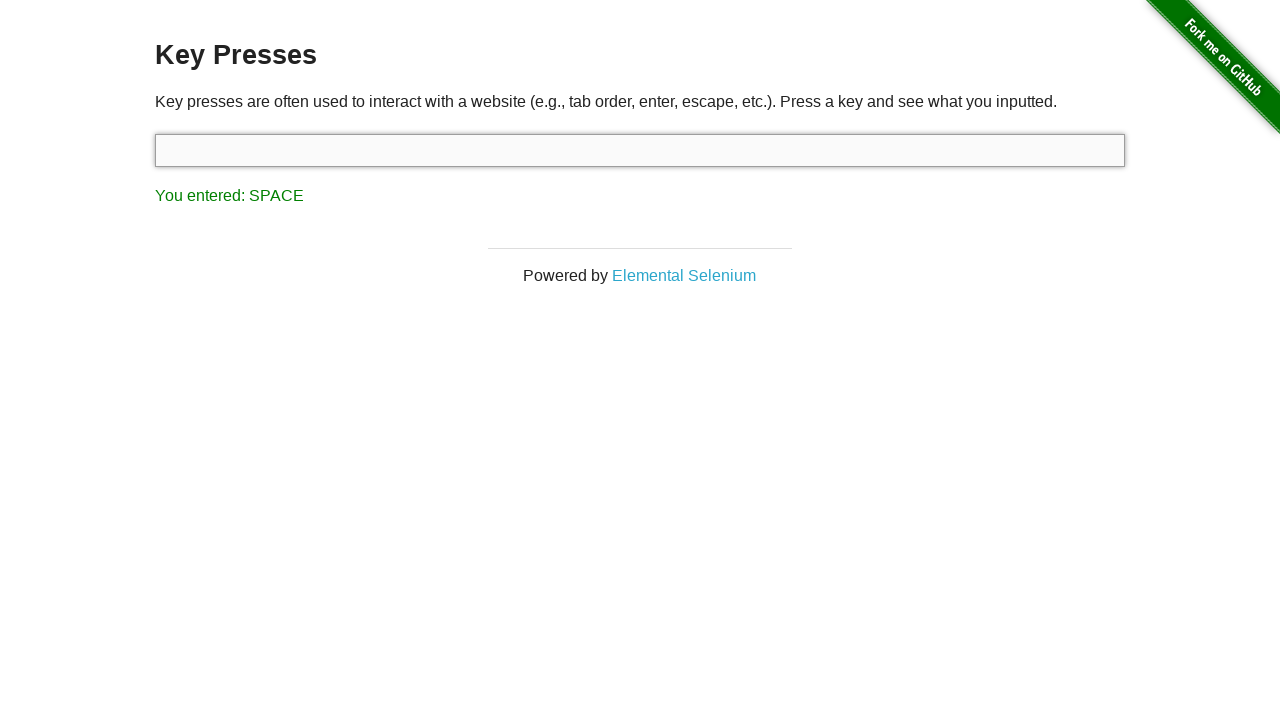

Sent LEFT arrow key via keyboard
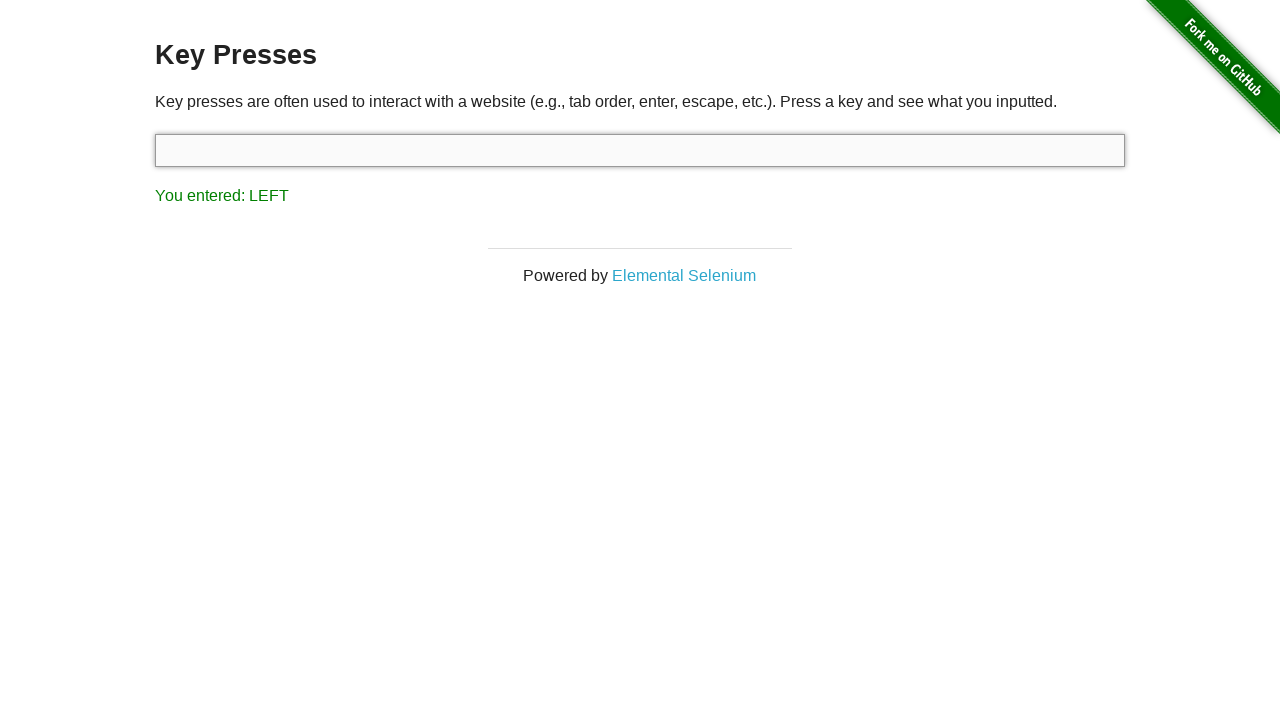

Verified LEFT arrow key result displayed correctly
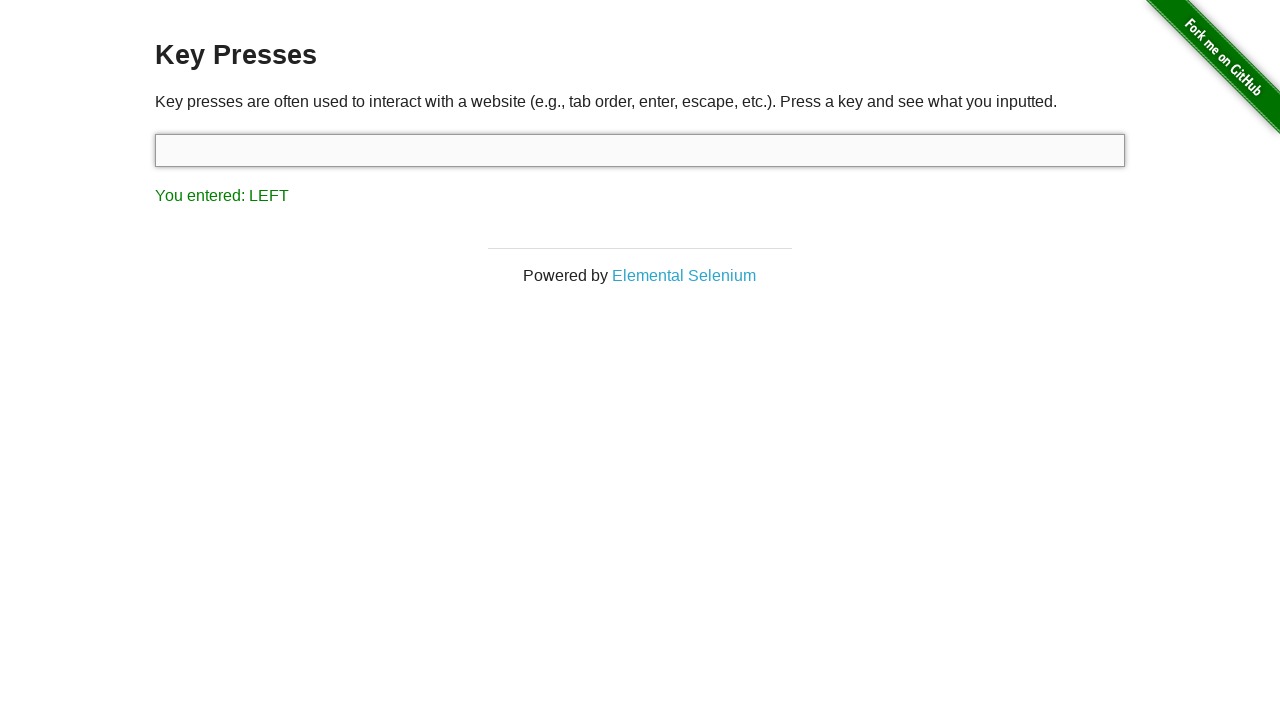

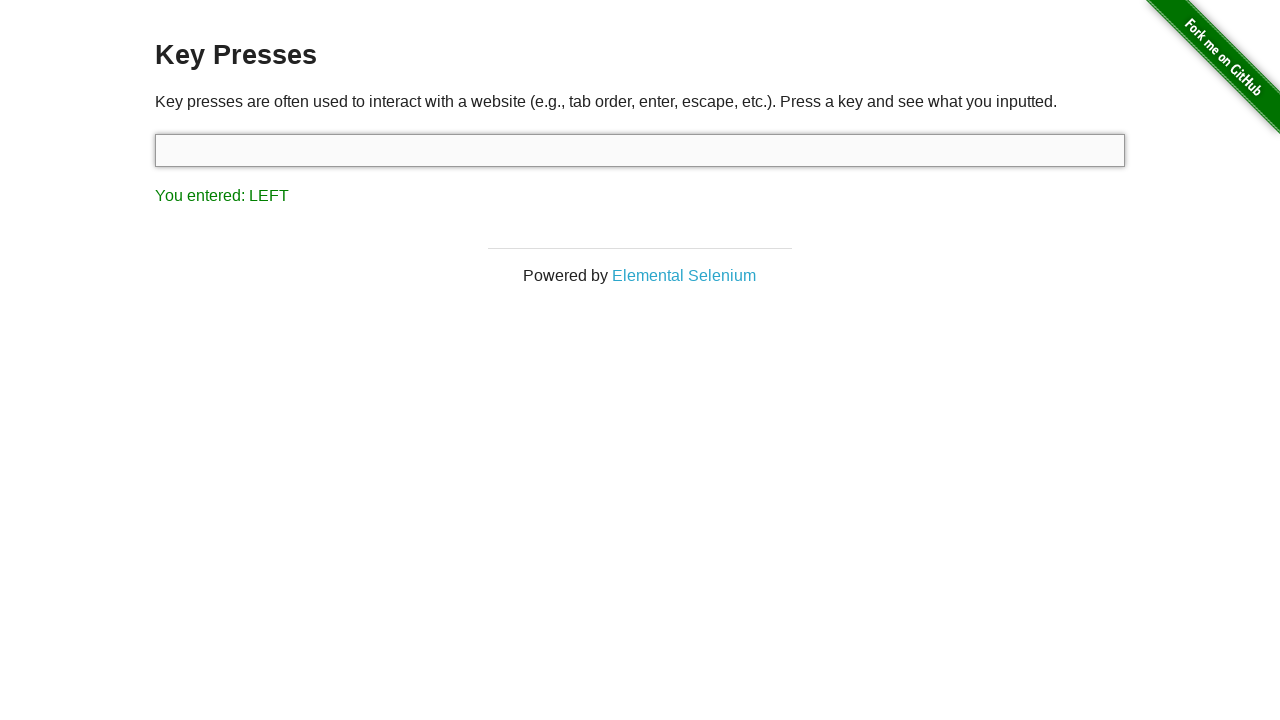